Demonstrates extracting text content from web elements on the OrangeHRM login page by getting the text of the Login button and a paragraph element.

Starting URL: https://opensource-demo.orangehrmlive.com/web/index.php/auth/login

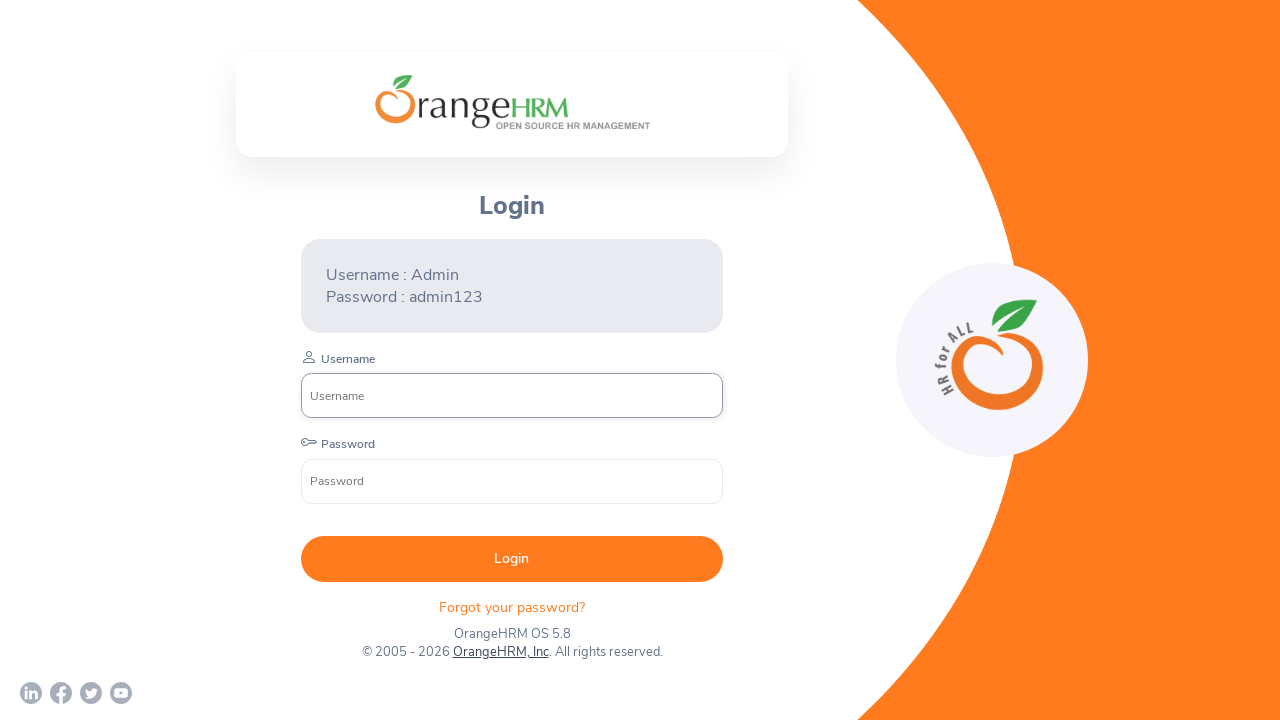

Navigated to OrangeHRM login page
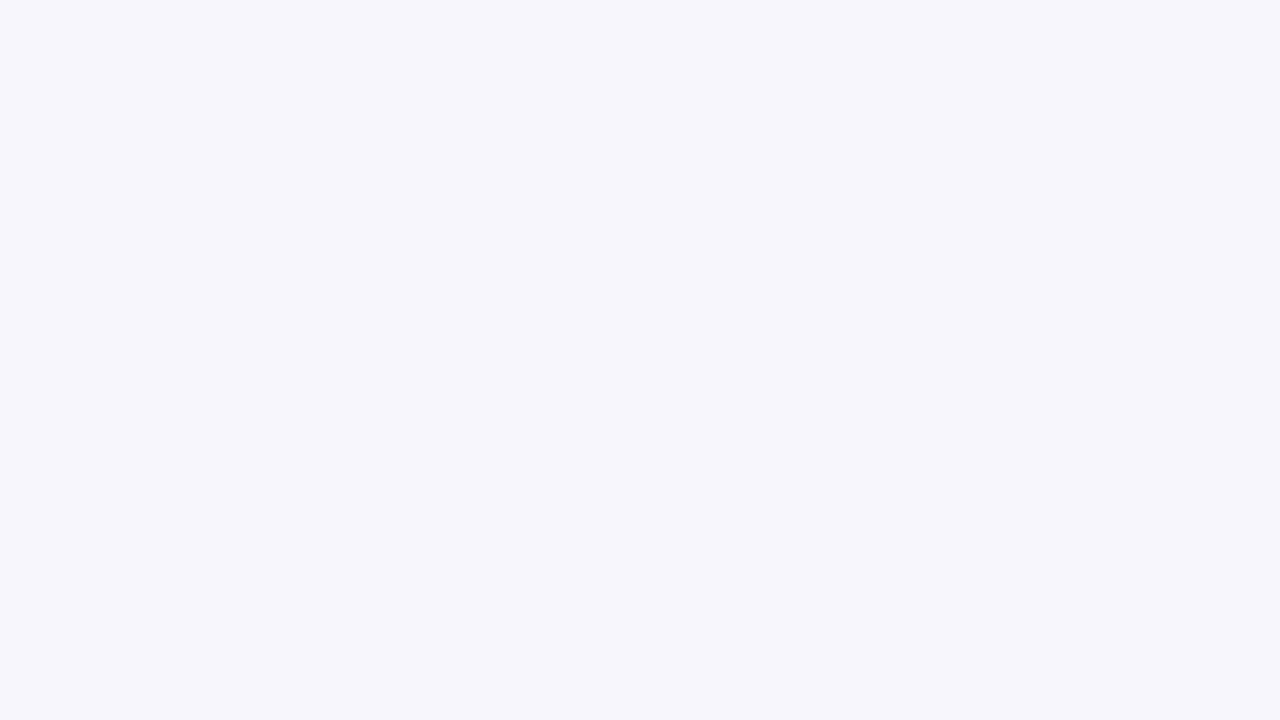

Located the Login button element
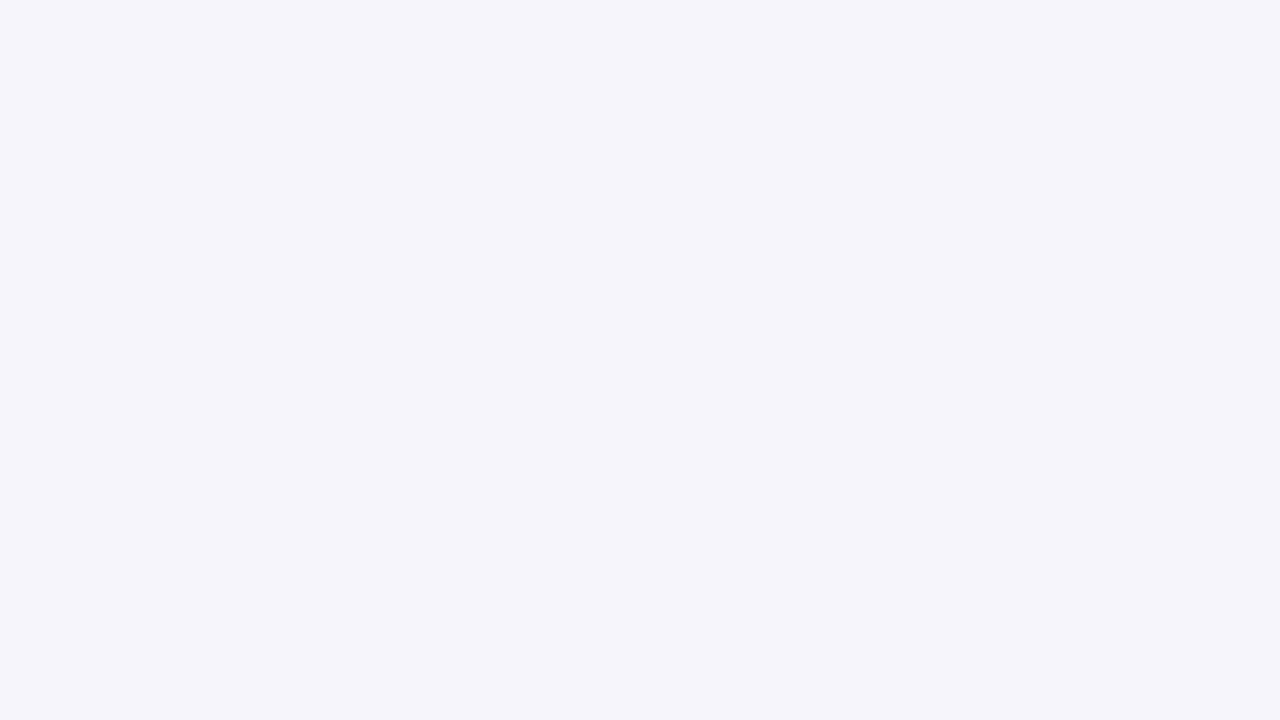

Waited for Login button to be visible
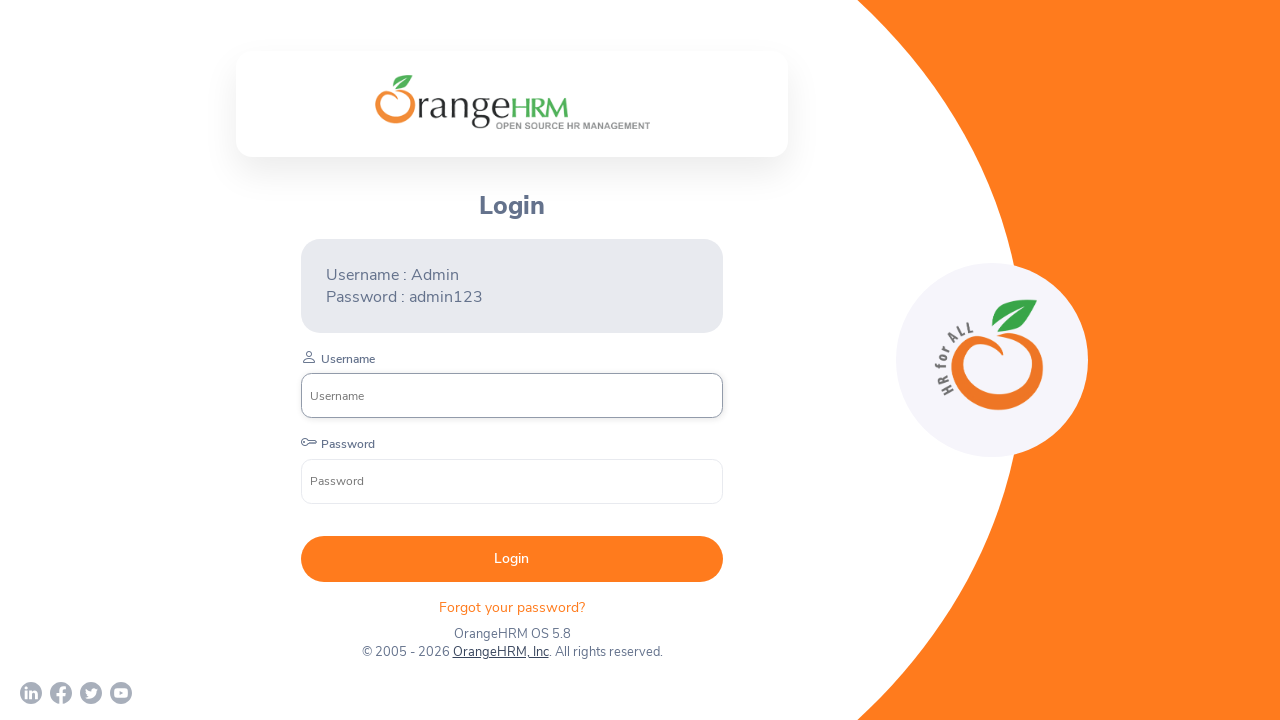

Extracted Login button text: ' Login '
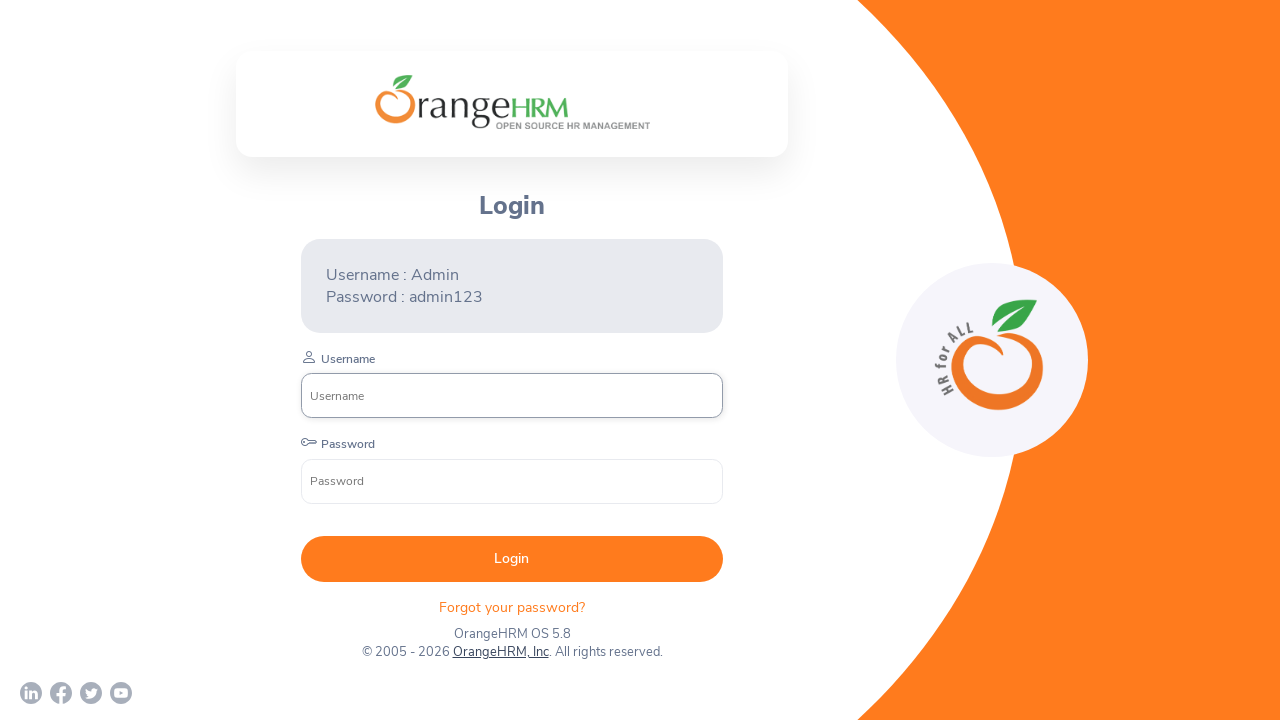

Located the paragraph element
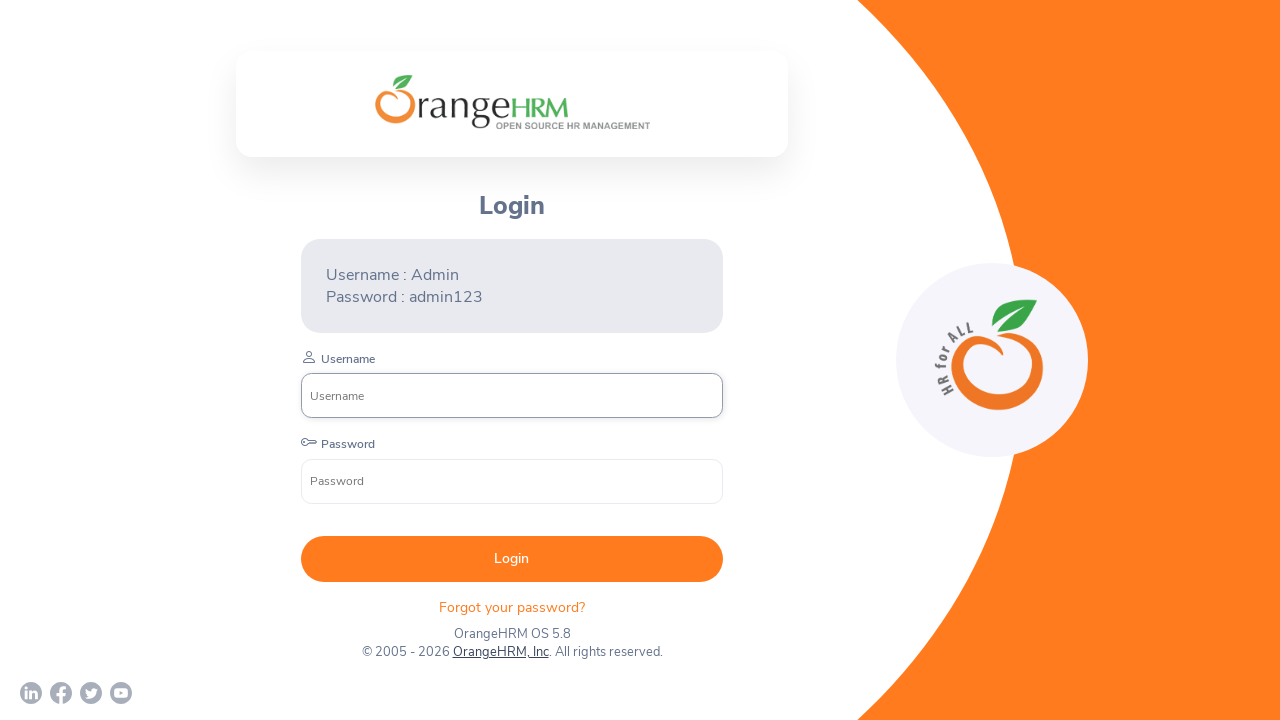

Waited for paragraph element to be visible
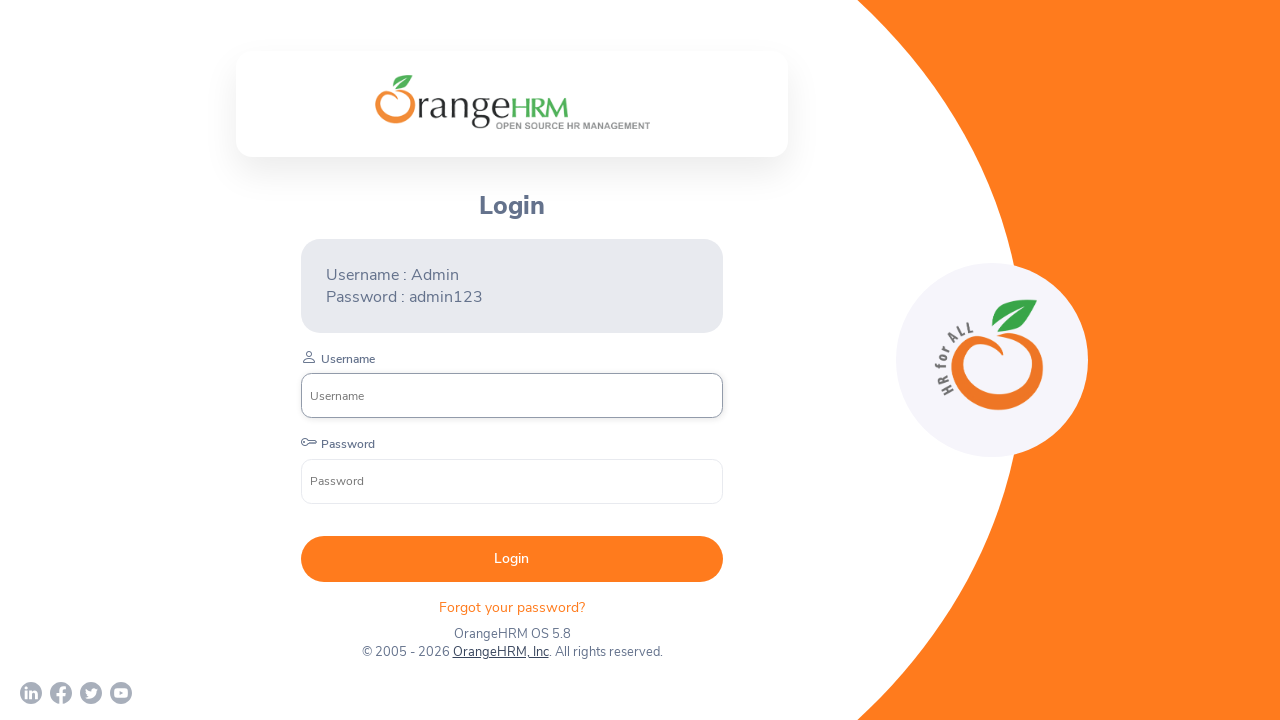

Extracted paragraph text: 'Forgot your password? '
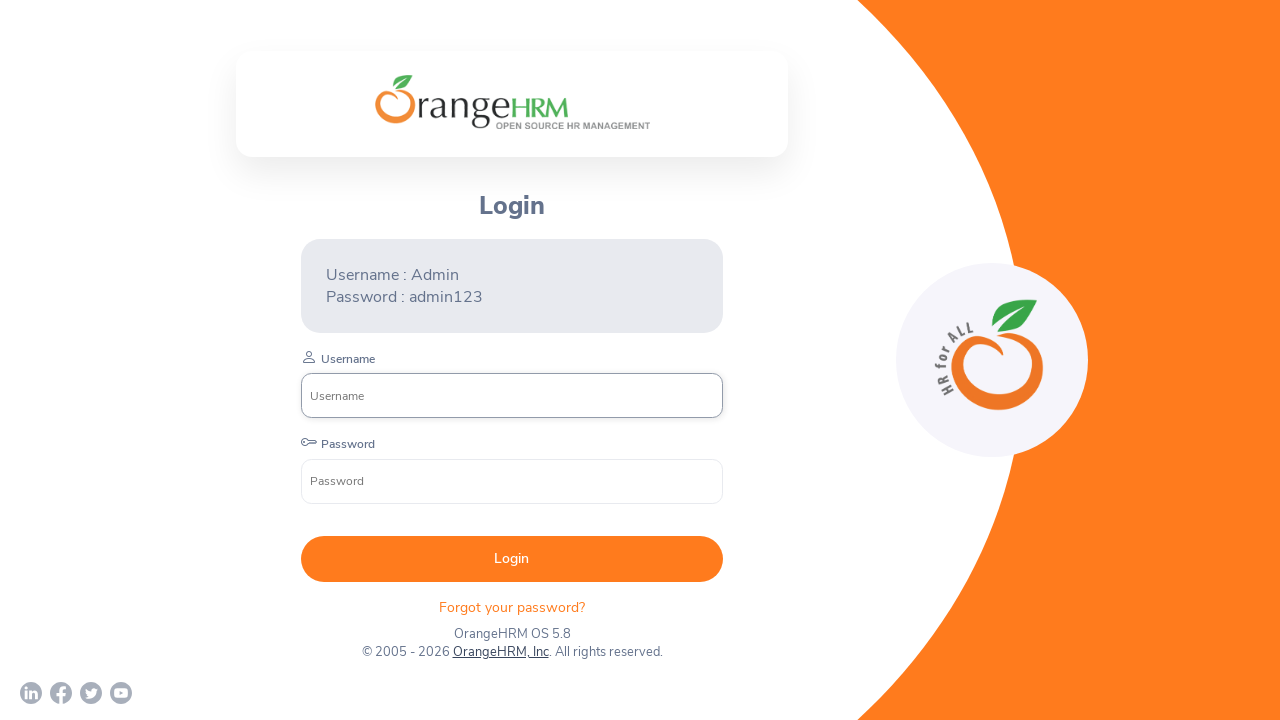

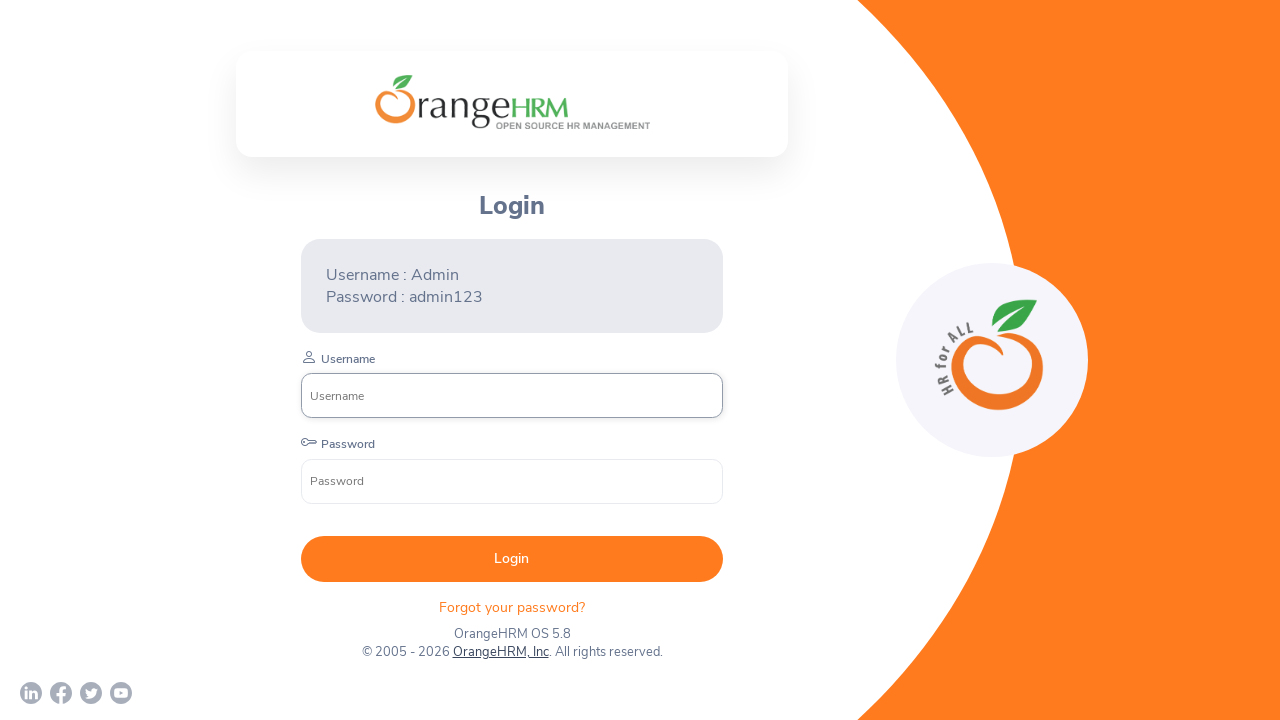